Tests table sorting functionality by navigating to Top Deals page, clicking on column header to sort, and verifying that the data is properly sorted

Starting URL: https://rahulshettyacademy.com/seleniumPractise/#/

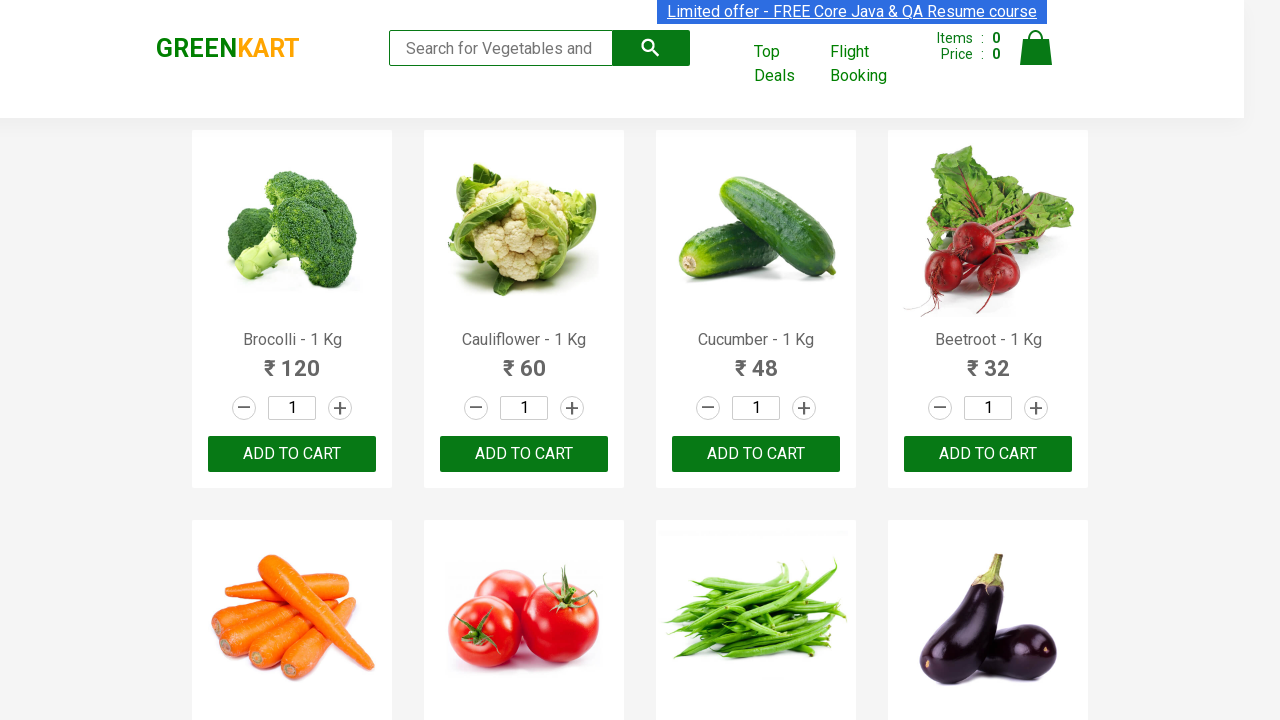

Clicked on Top Deals link to open new window at (787, 64) on xpath=//a[text()='Top Deals']
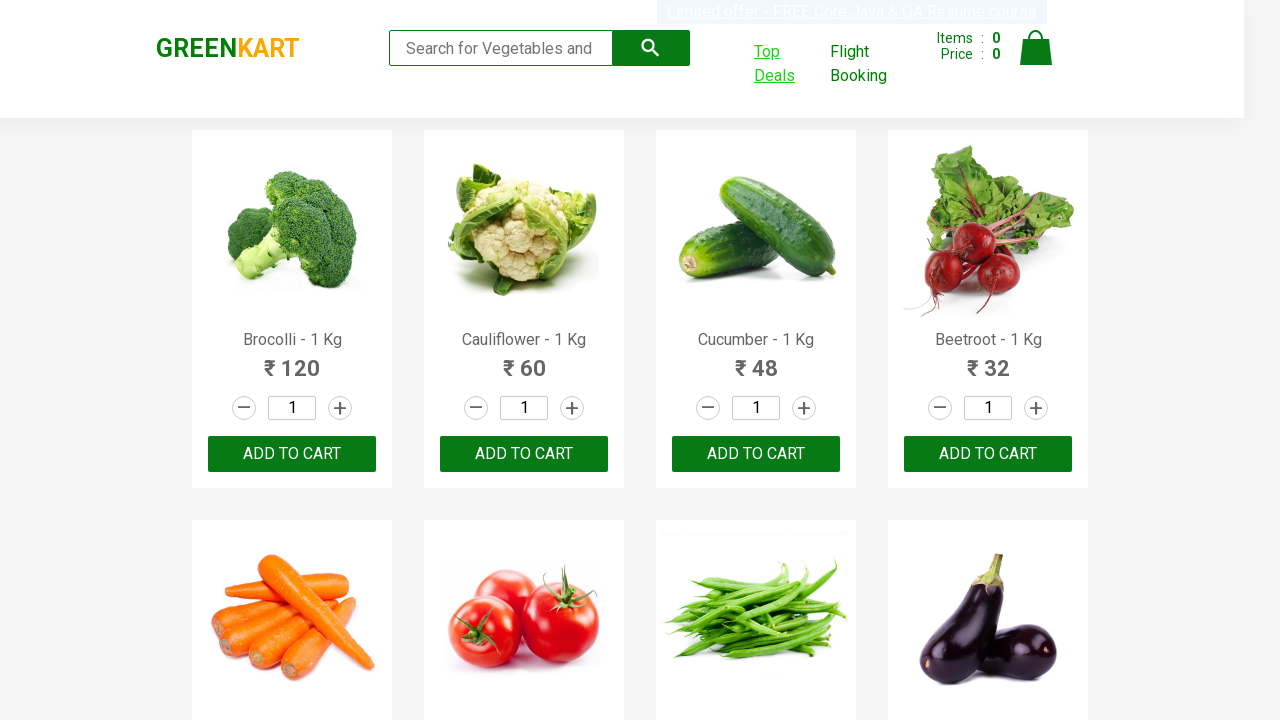

New page window opened
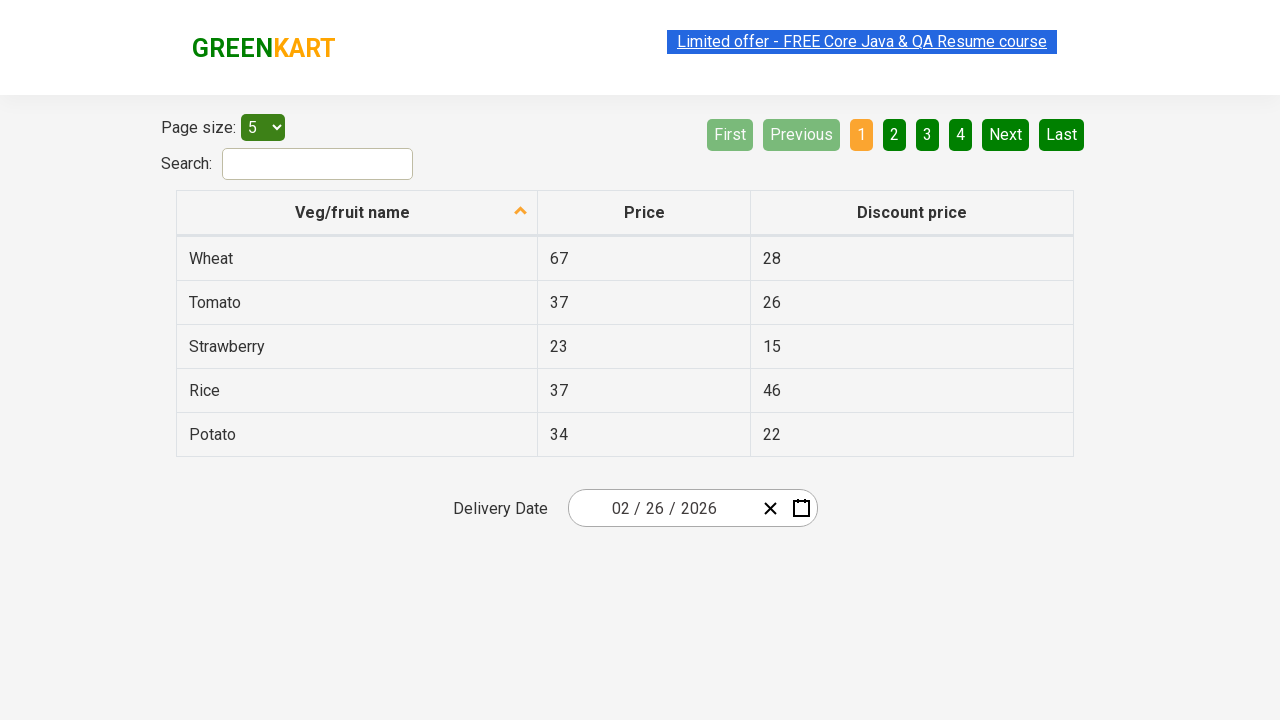

New page loaded successfully
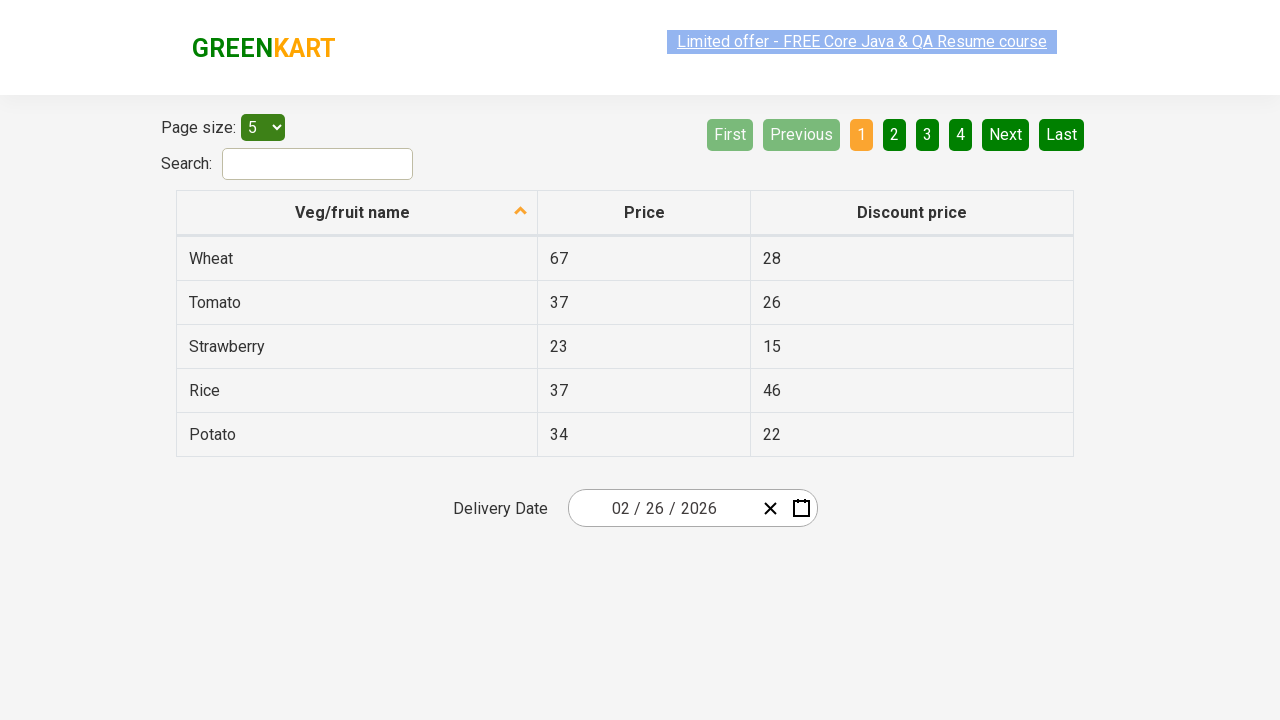

Clicked on first column header to sort at (357, 213) on xpath=//tr/th[1]
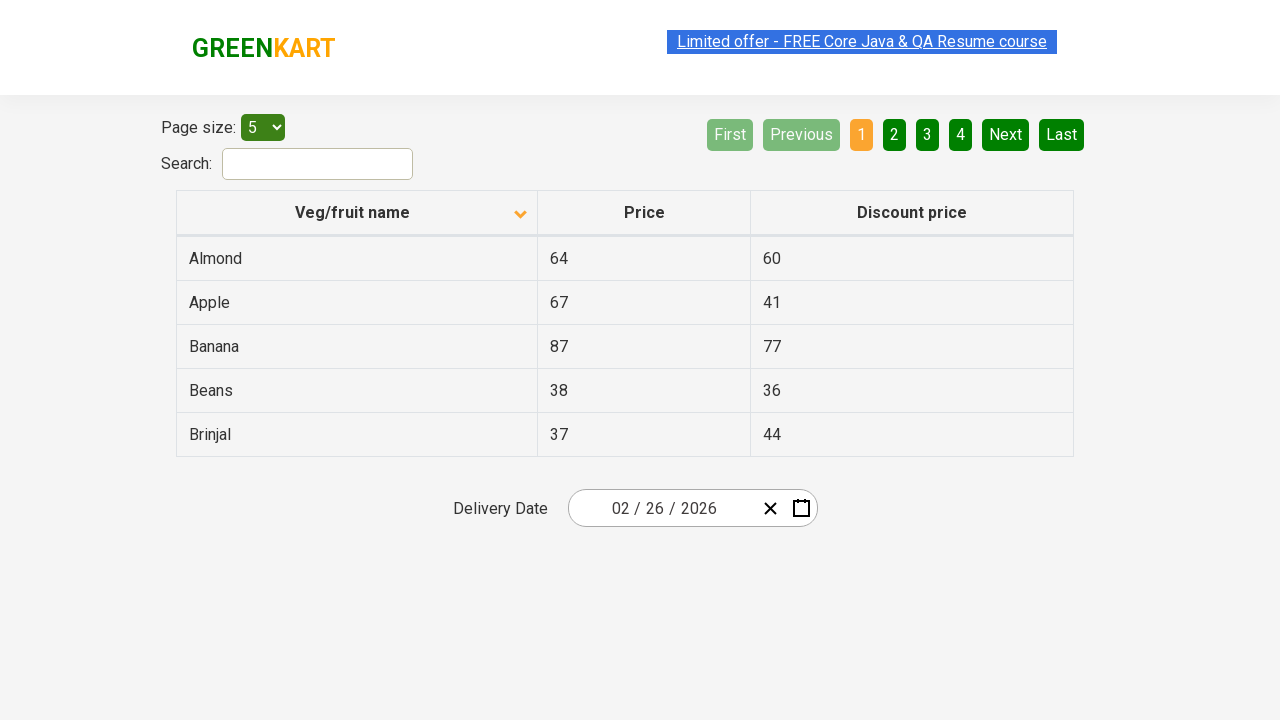

Waited for table to be sorted
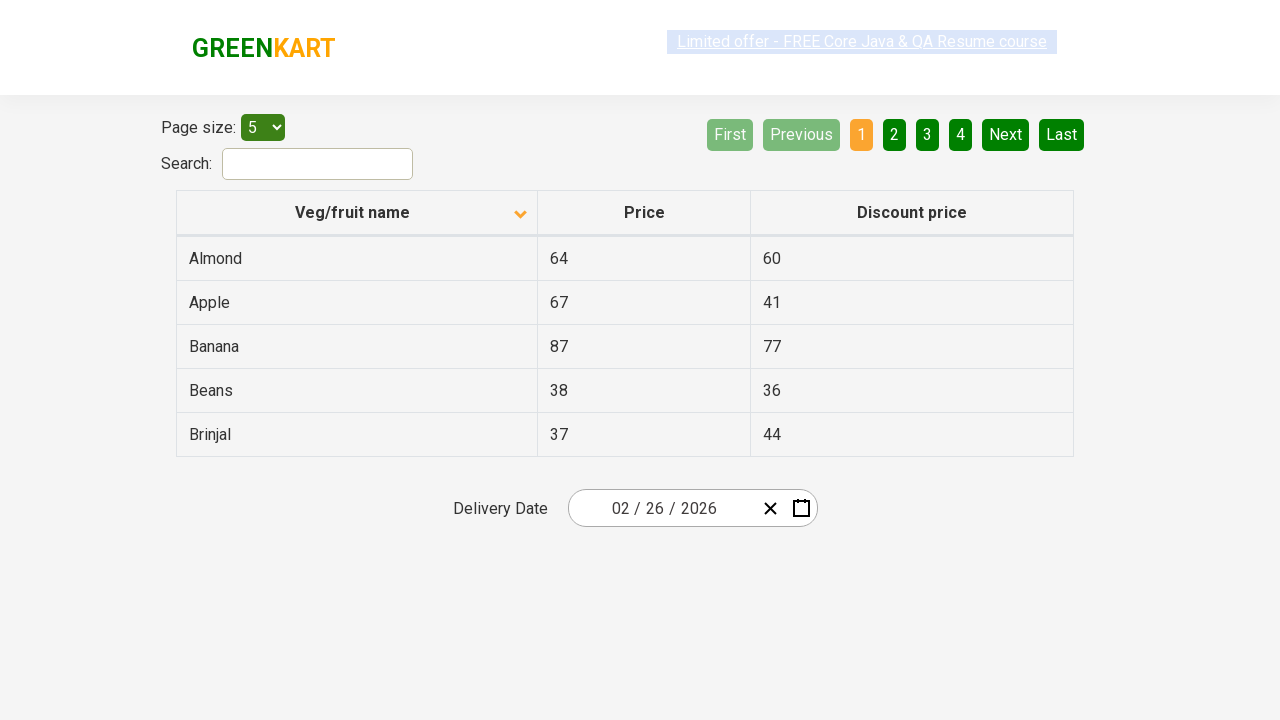

Retrieved all values from first column
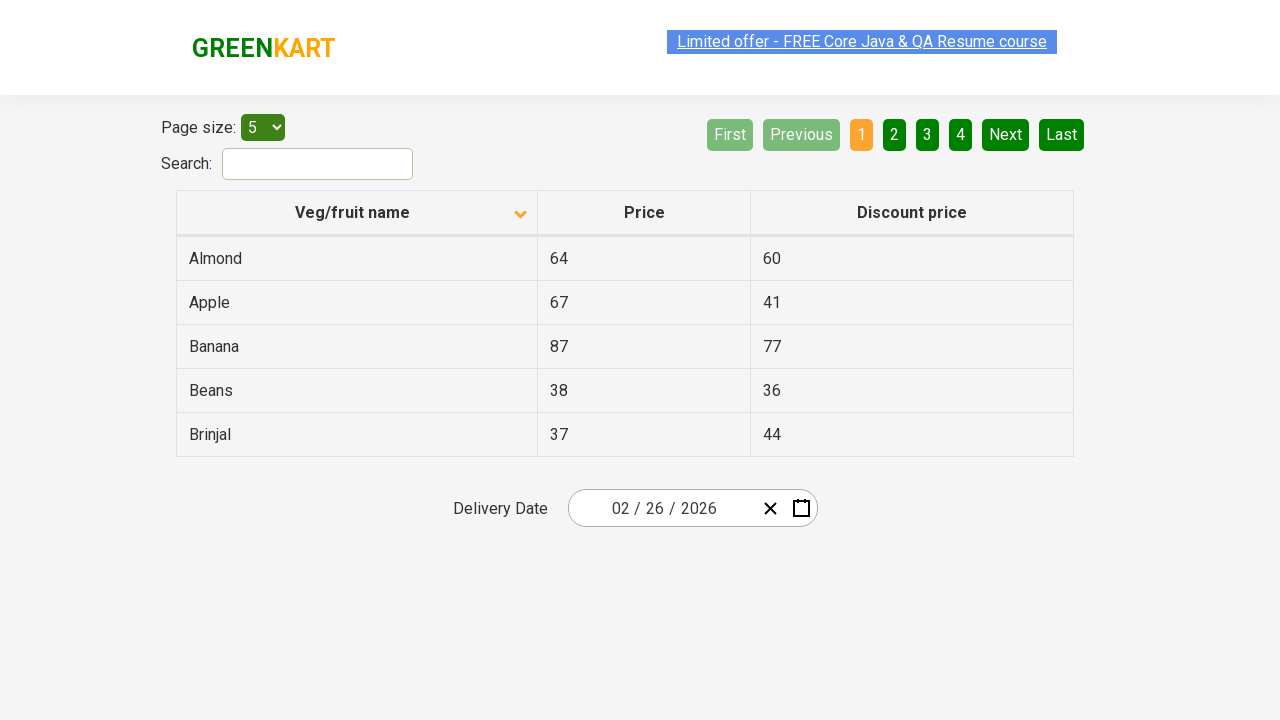

Verified that table column is properly sorted in ascending order
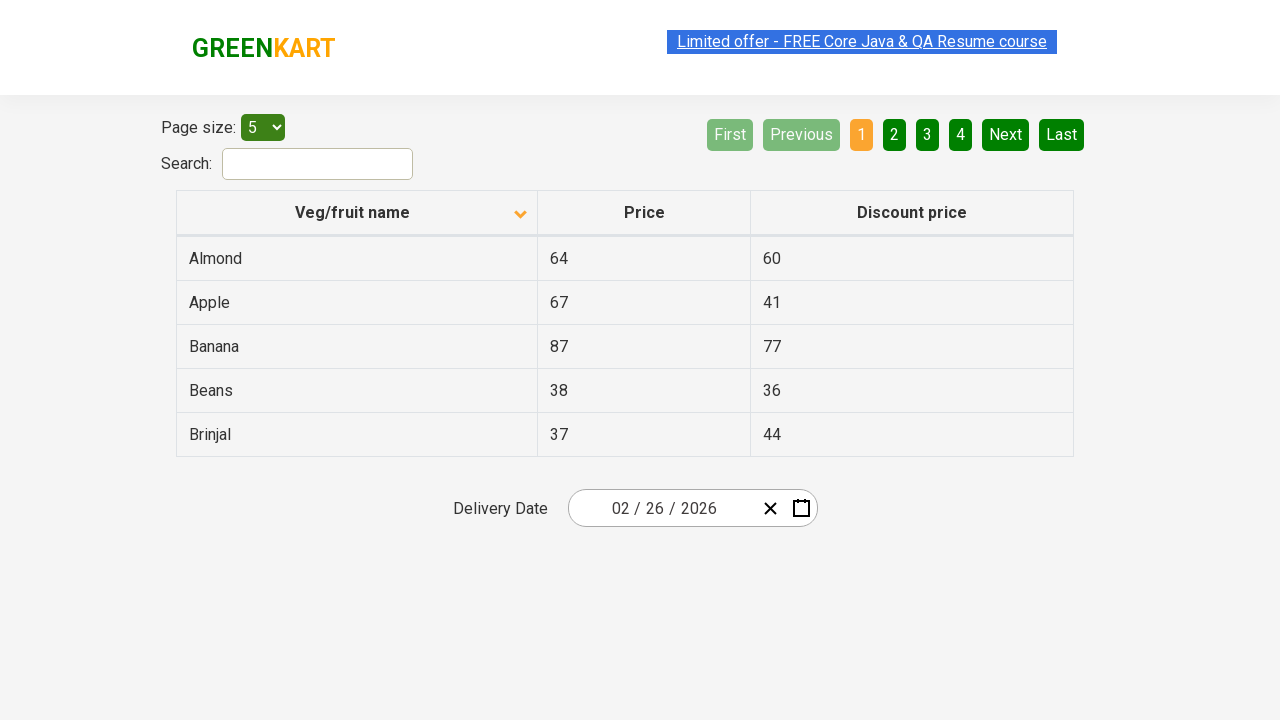

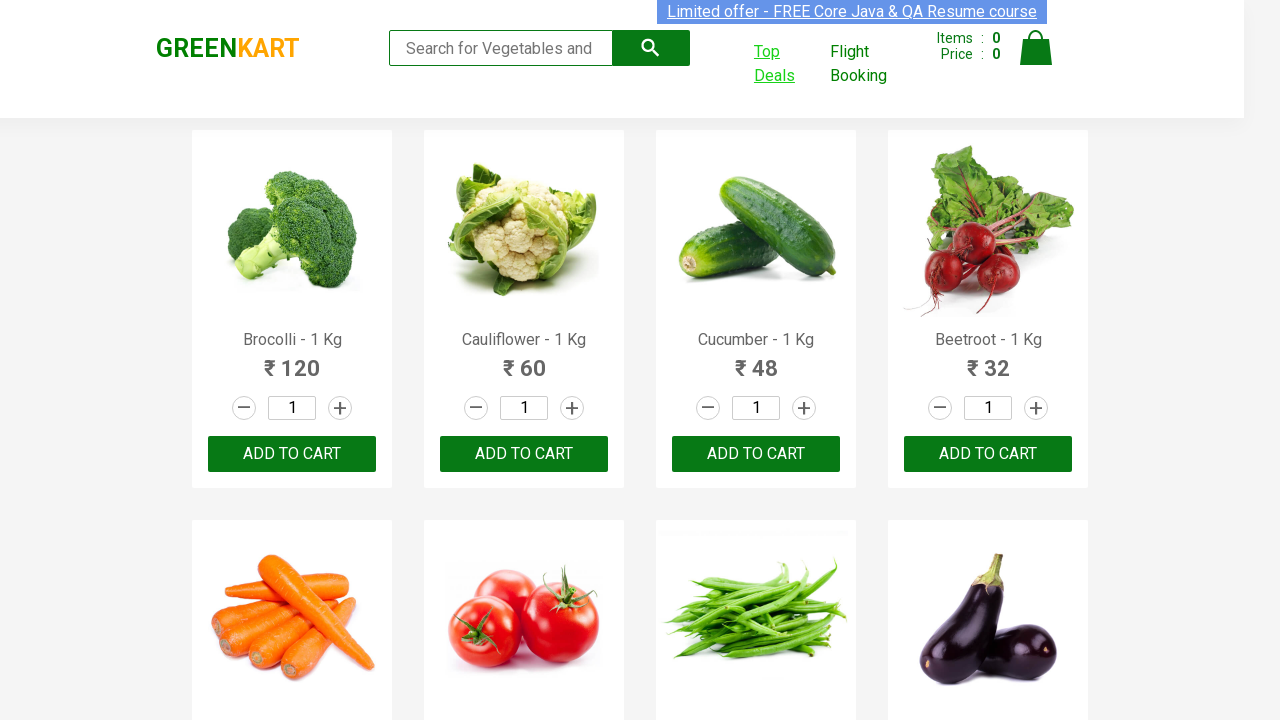